Tests login error handling with invalid username and valid password, verifying appropriate error message is displayed

Starting URL: https://www.saucedemo.com/

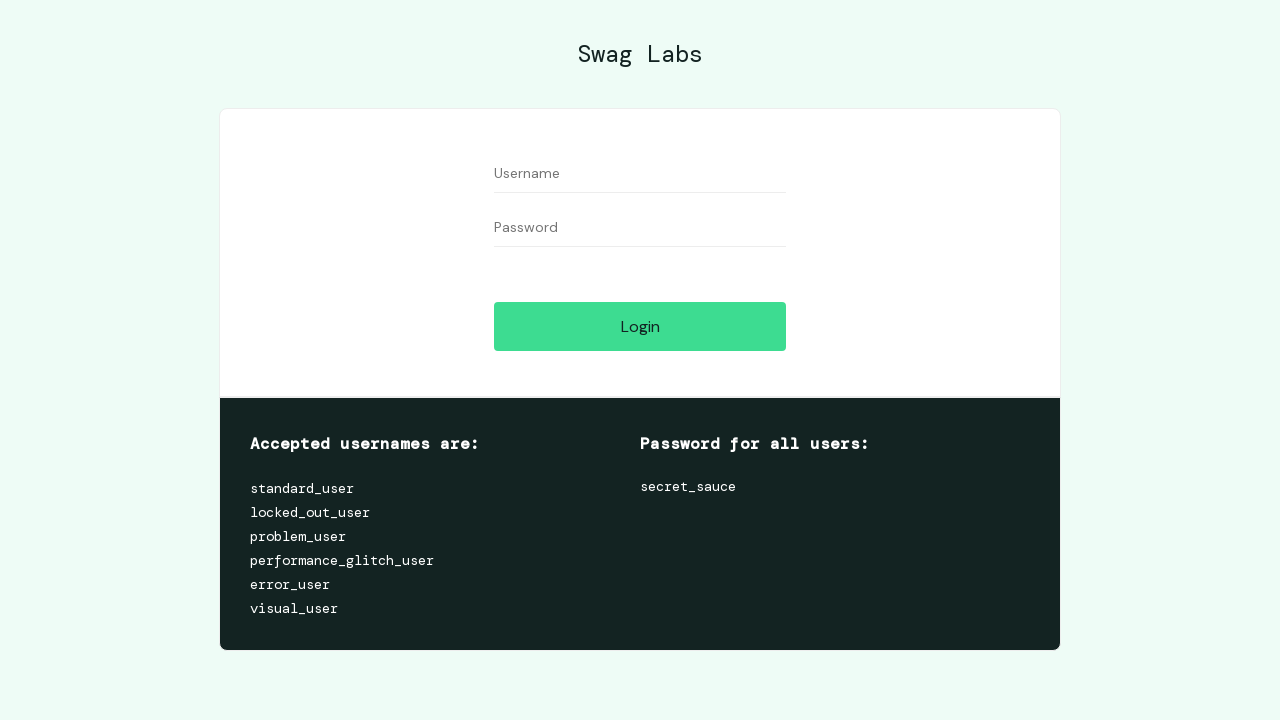

Filled username field with invalid username 'invalid_user' on #user-name
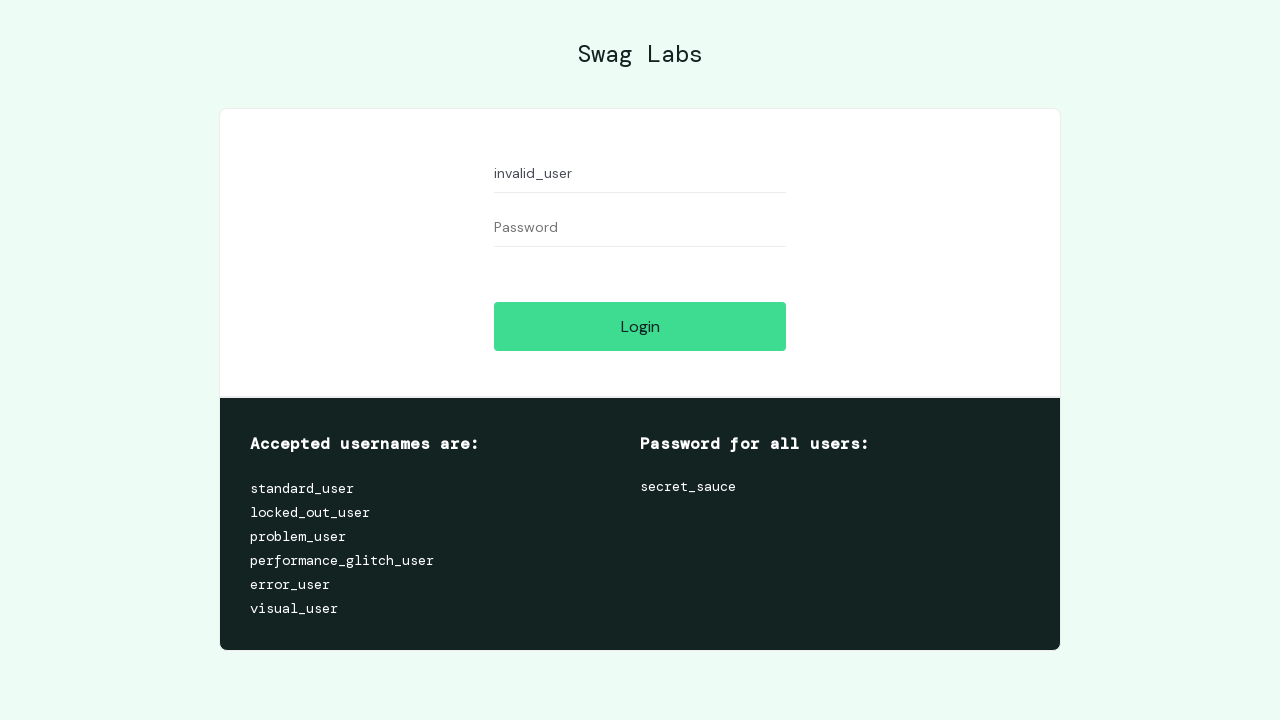

Filled password field with valid password 'secret_sauce' on #password
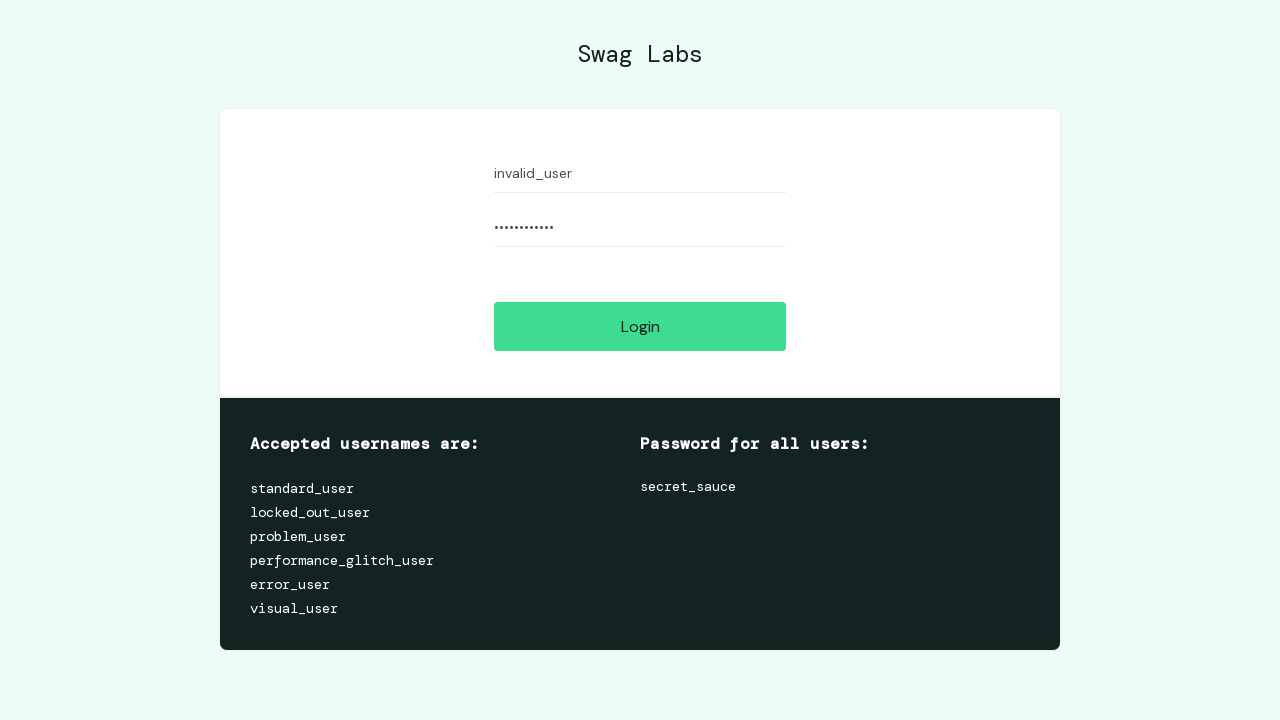

Clicked login button to attempt login at (640, 326) on #login-button
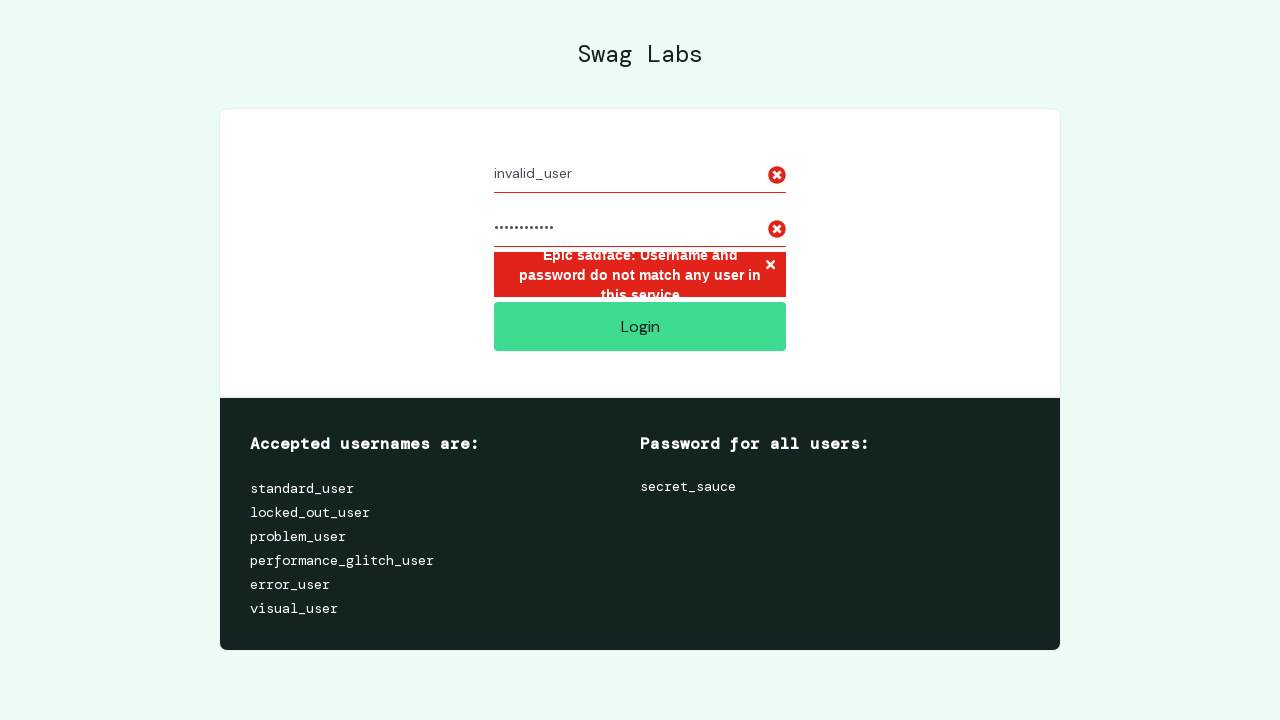

Error message element appeared on page
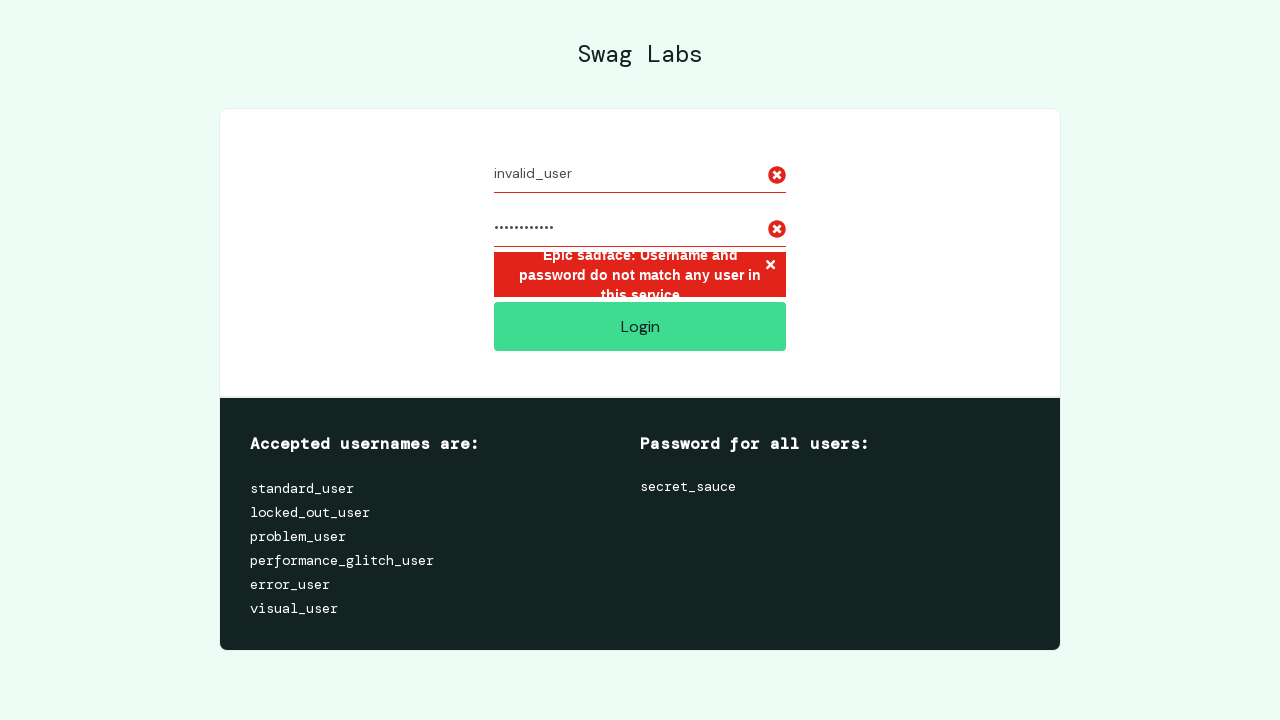

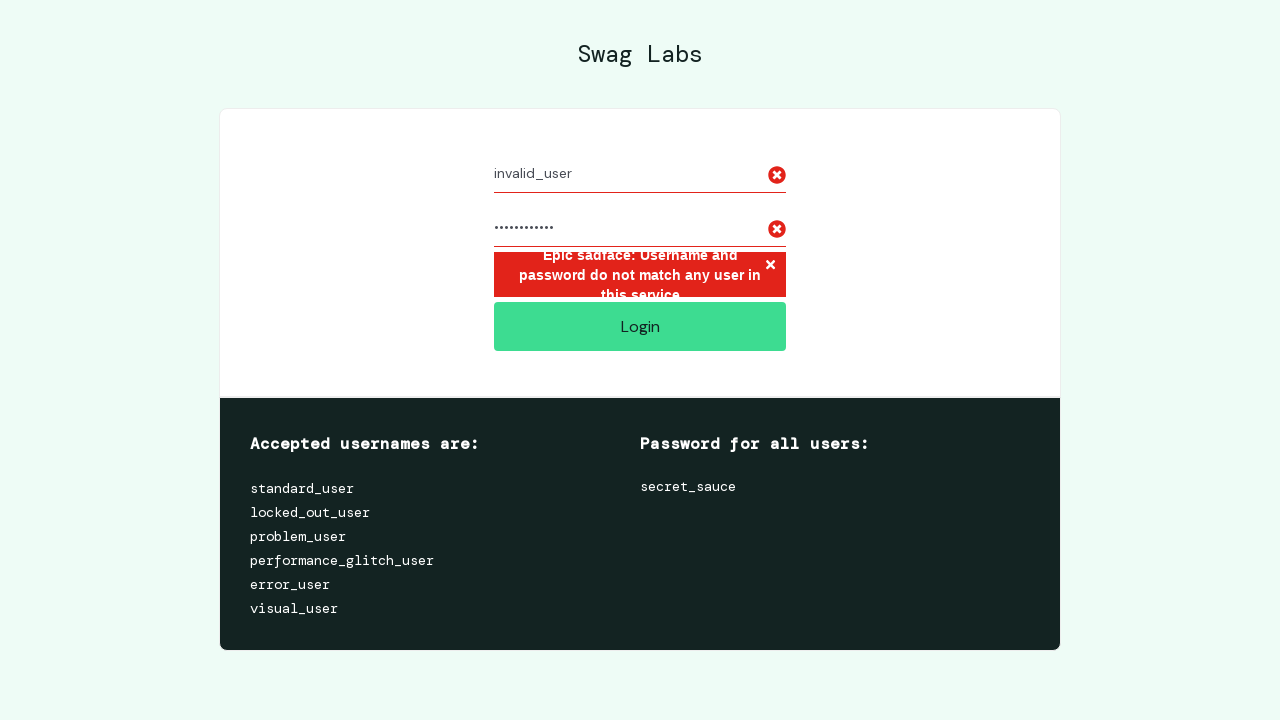